Tests explicit wait functionality by waiting for a dynamically loaded image element to appear on the page and verifying its source attribute contains the expected text

Starting URL: https://bonigarcia.dev/selenium-webdriver-java/loading-images.html

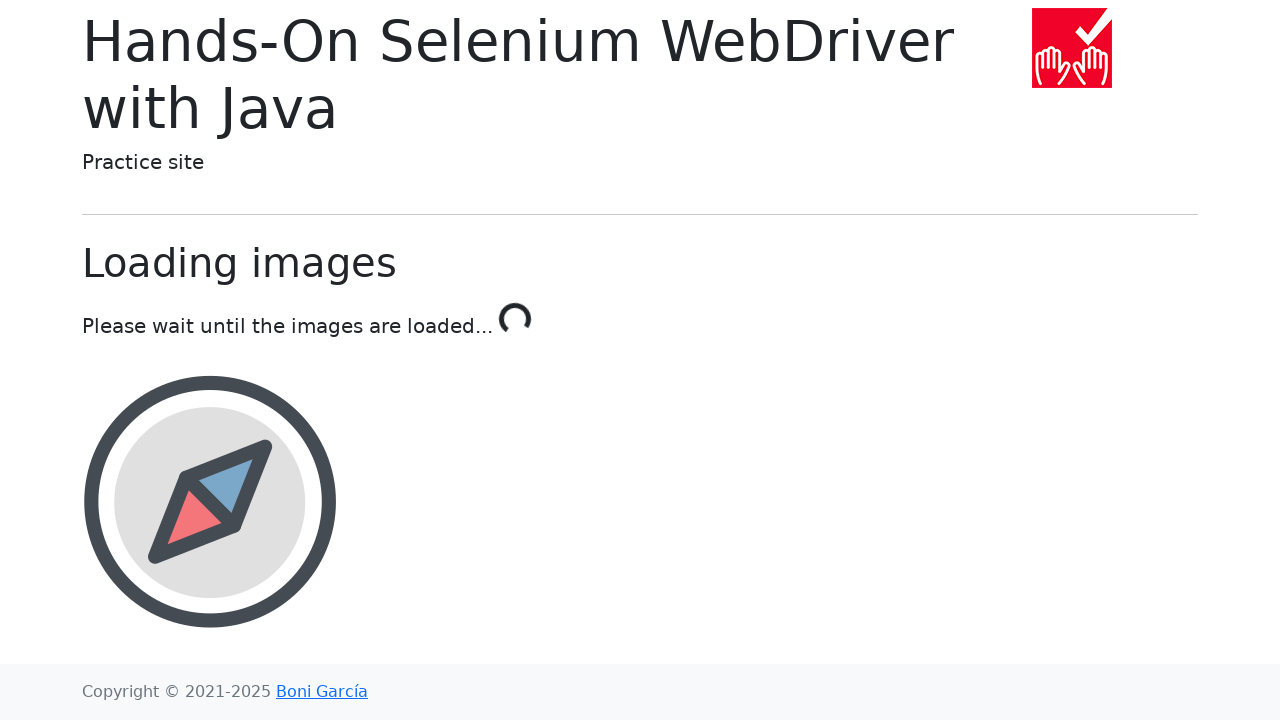

Navigated to loading images test page
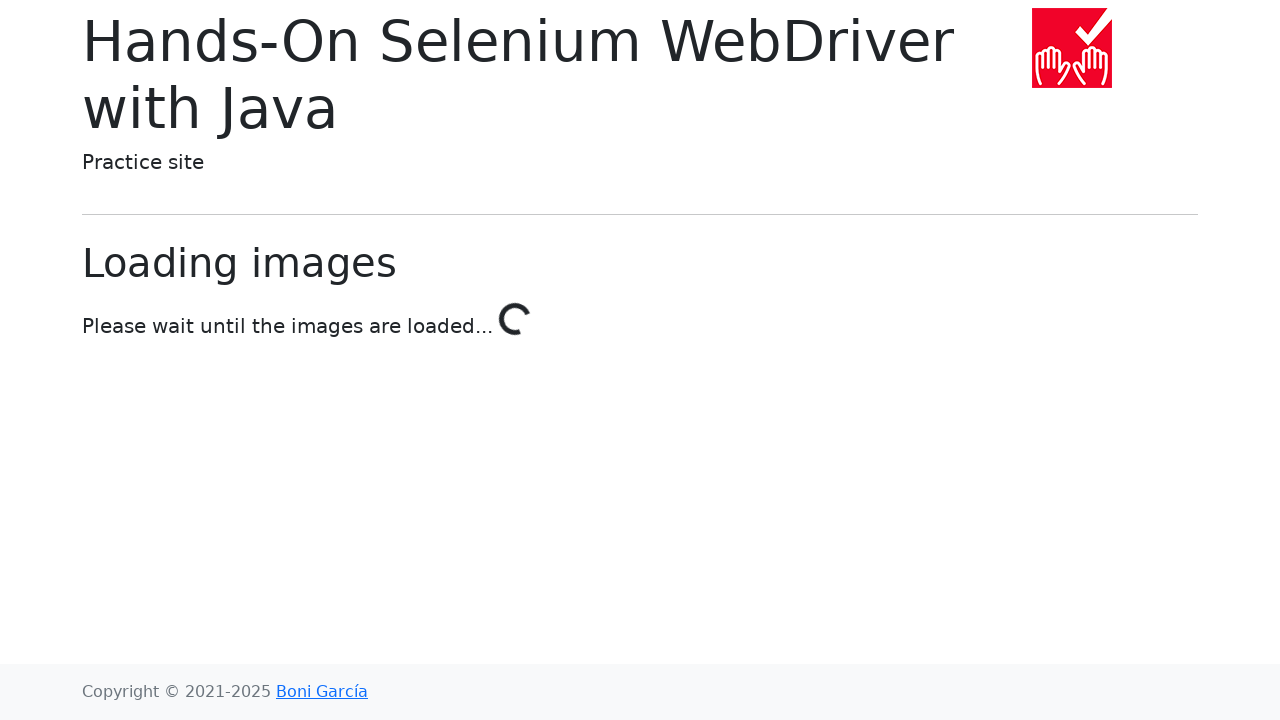

Waited for landscape image element to appear
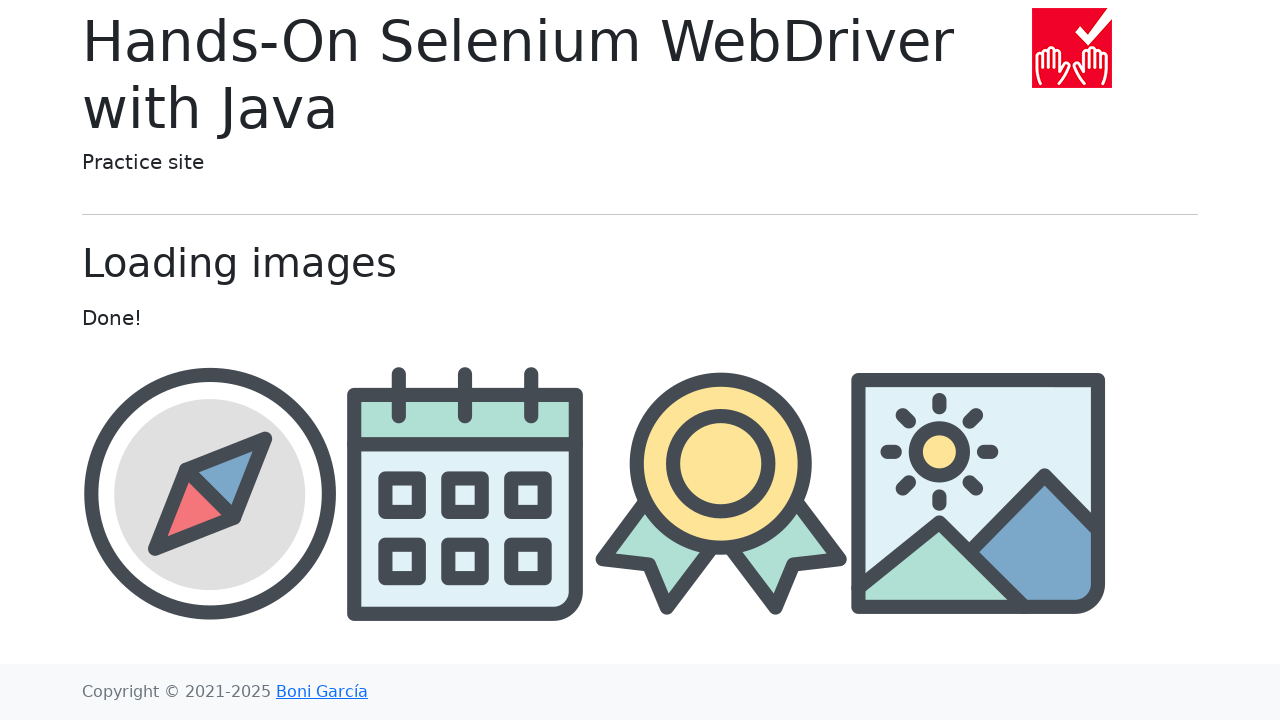

Retrieved src attribute from landscape image element
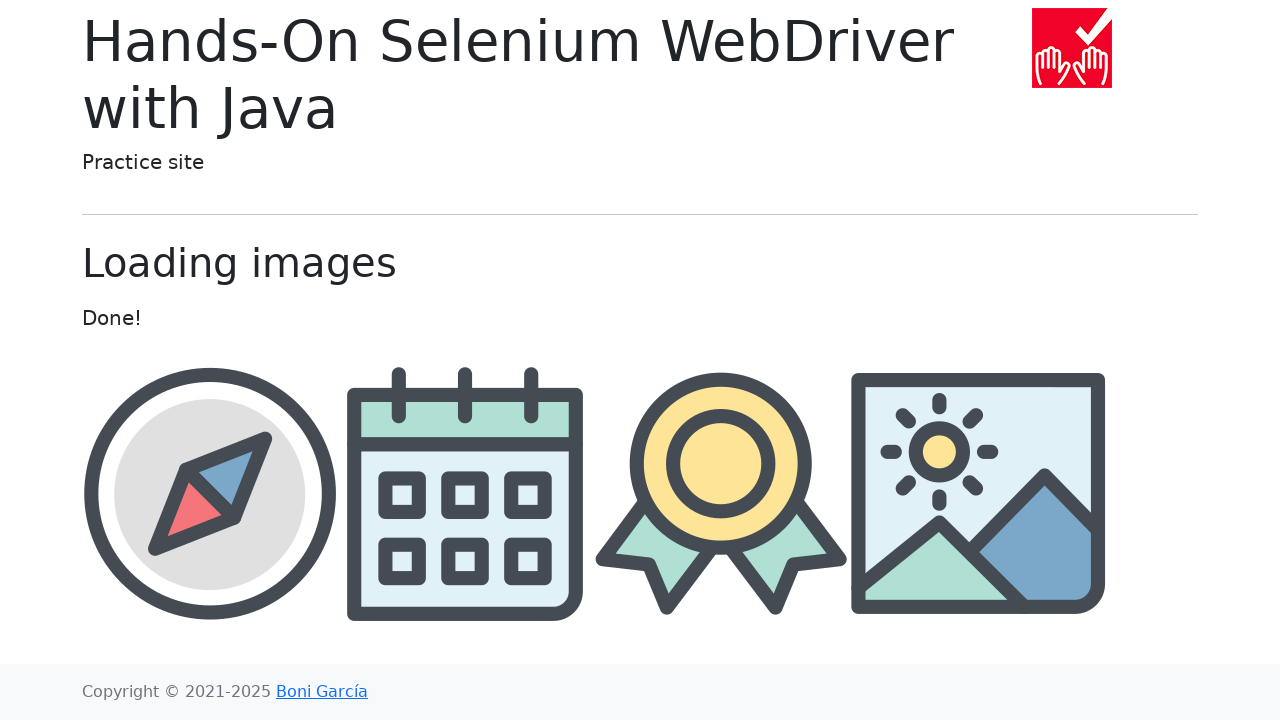

Verified src attribute contains 'landscape'
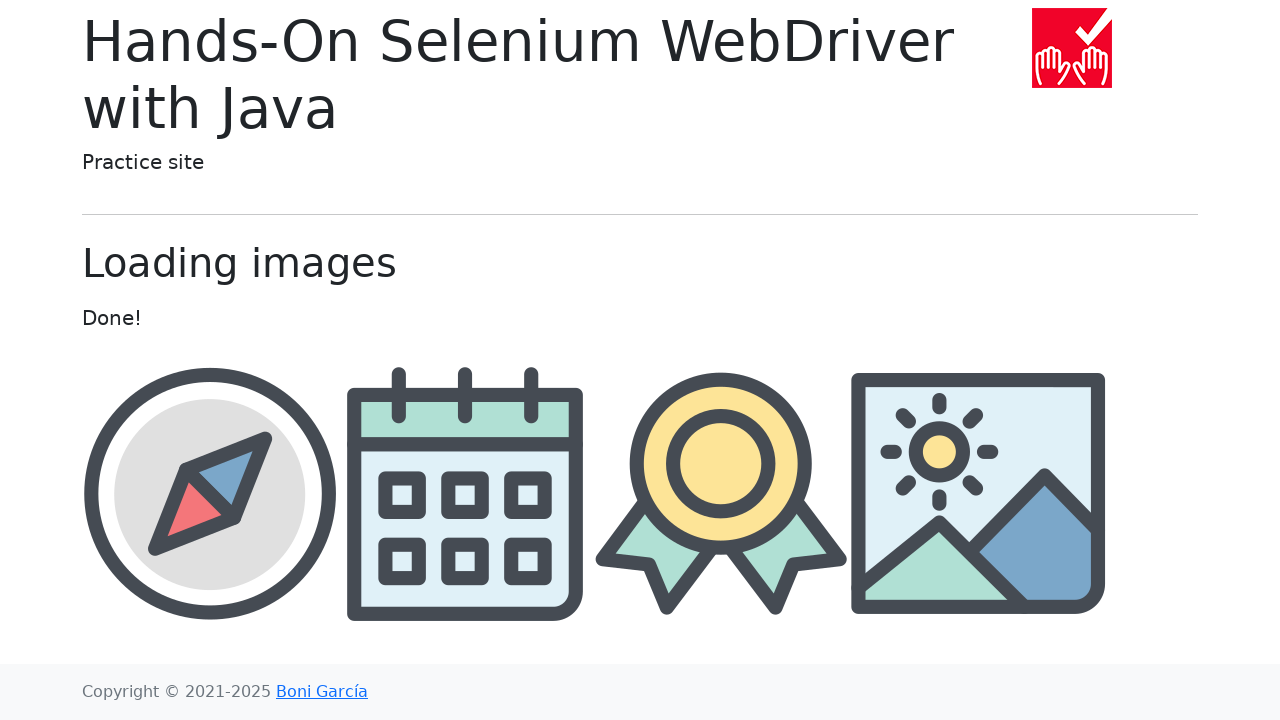

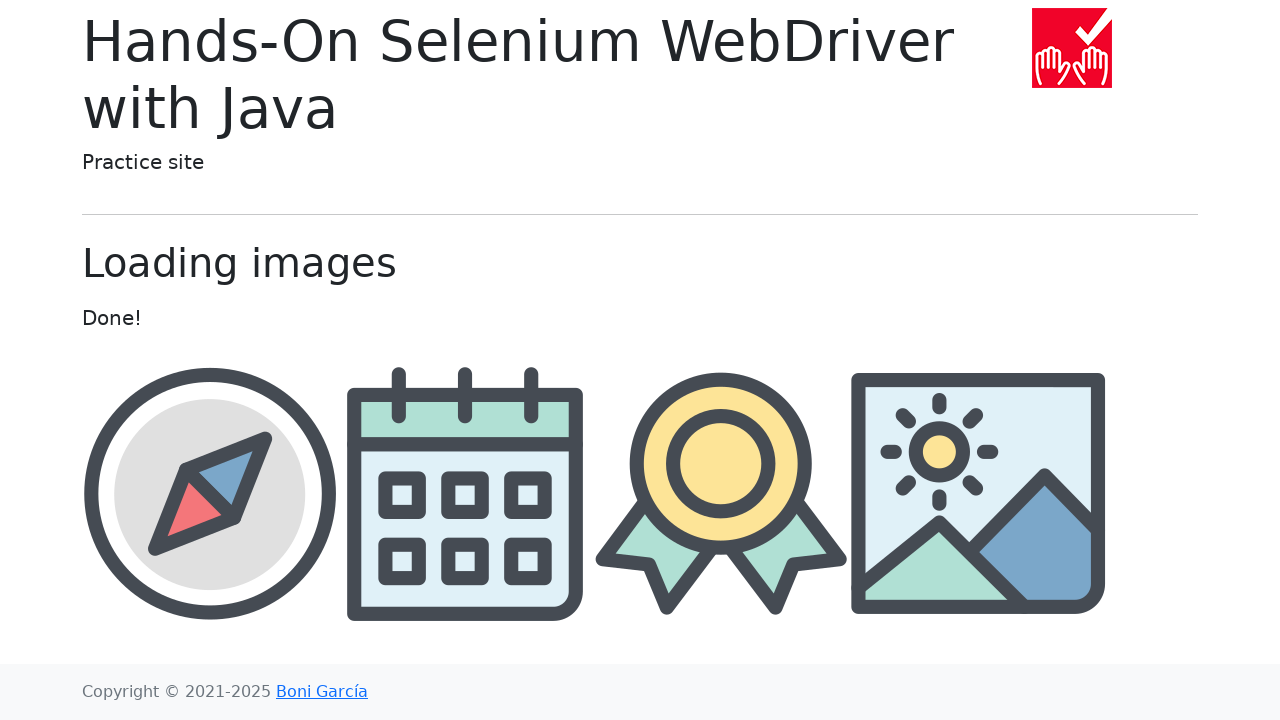